Tests adding items to cart by navigating to shop, adding multiple products, then navigating to cart to verify items were added

Starting URL: https://jupiter.cloud.planittesting.com/#/

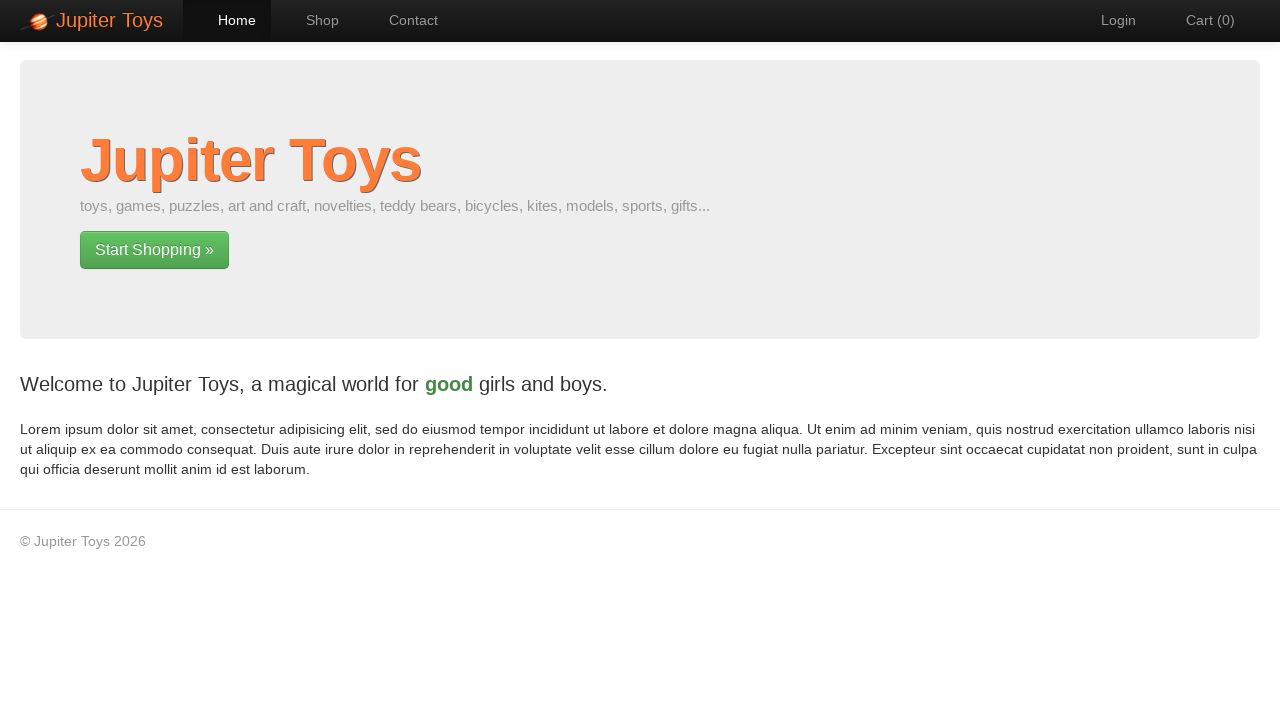

Clicked on Shop page navigation at (312, 20) on #nav-shop
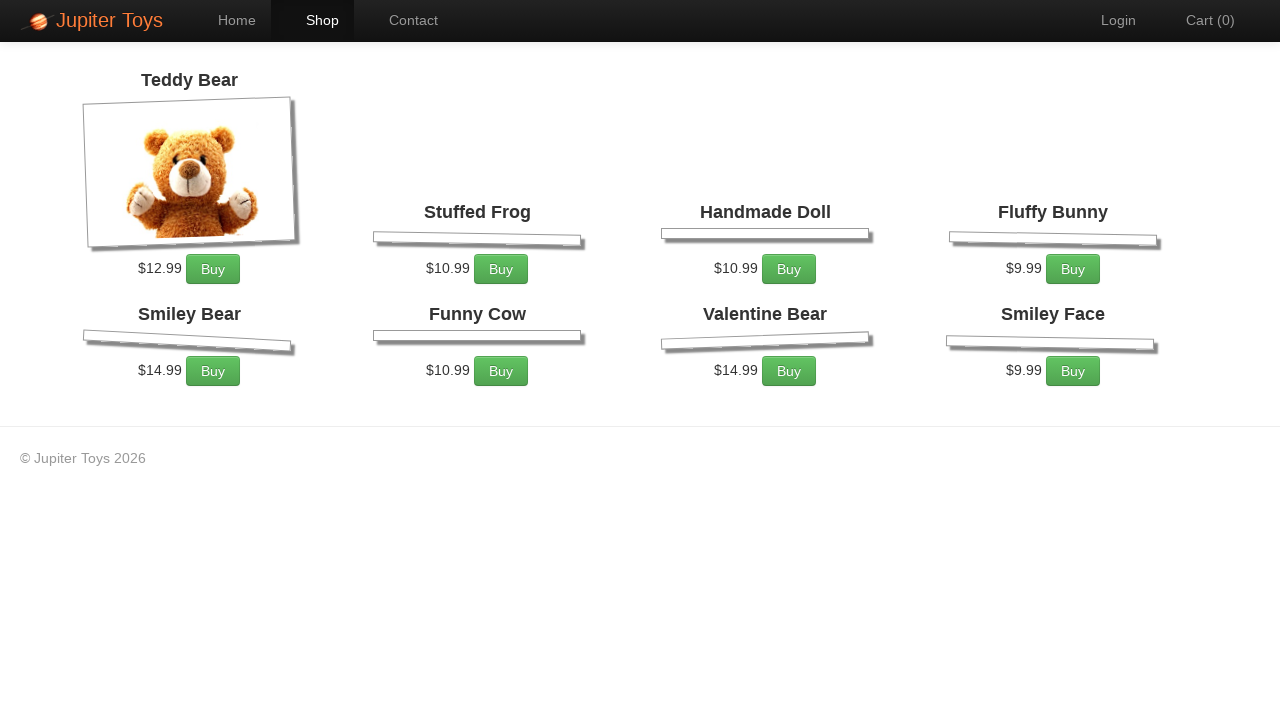

Added Funny Cow to cart (first time) at (501, 504) on xpath=//*[@id='product-6']/div/p/a
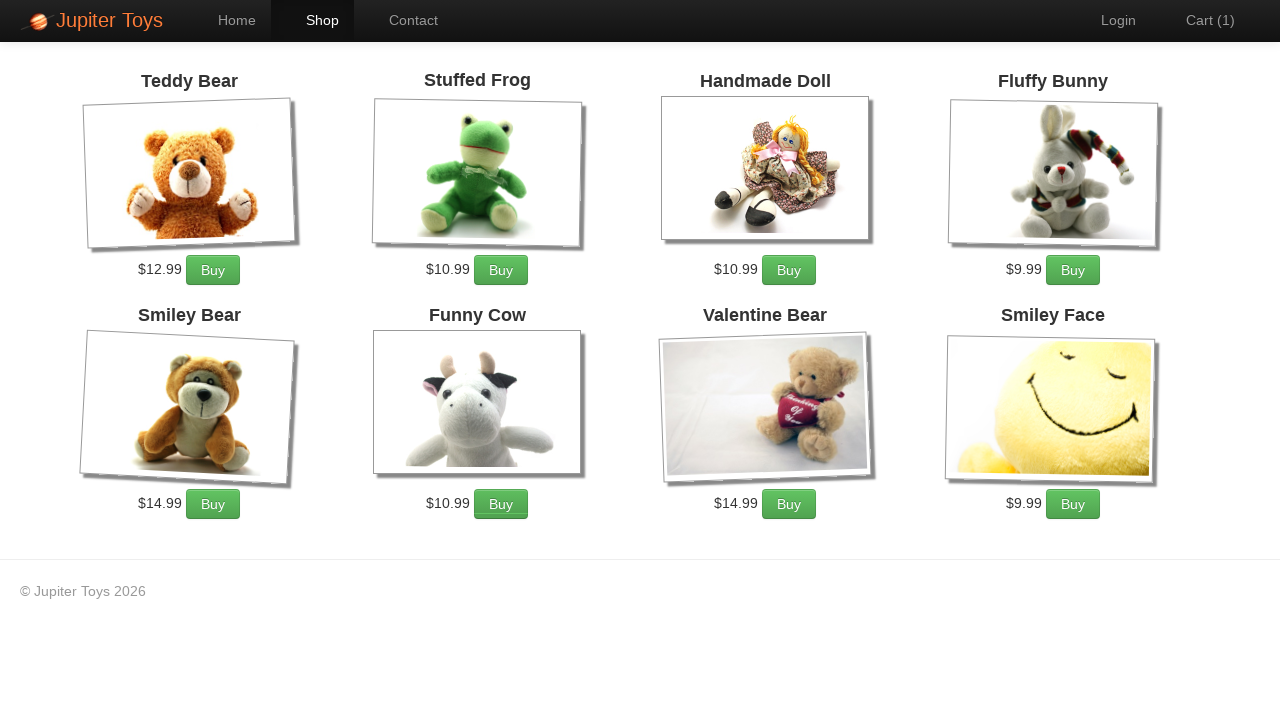

Added Funny Cow to cart (second time) at (501, 504) on xpath=//*[@id='product-6']/div/p/a
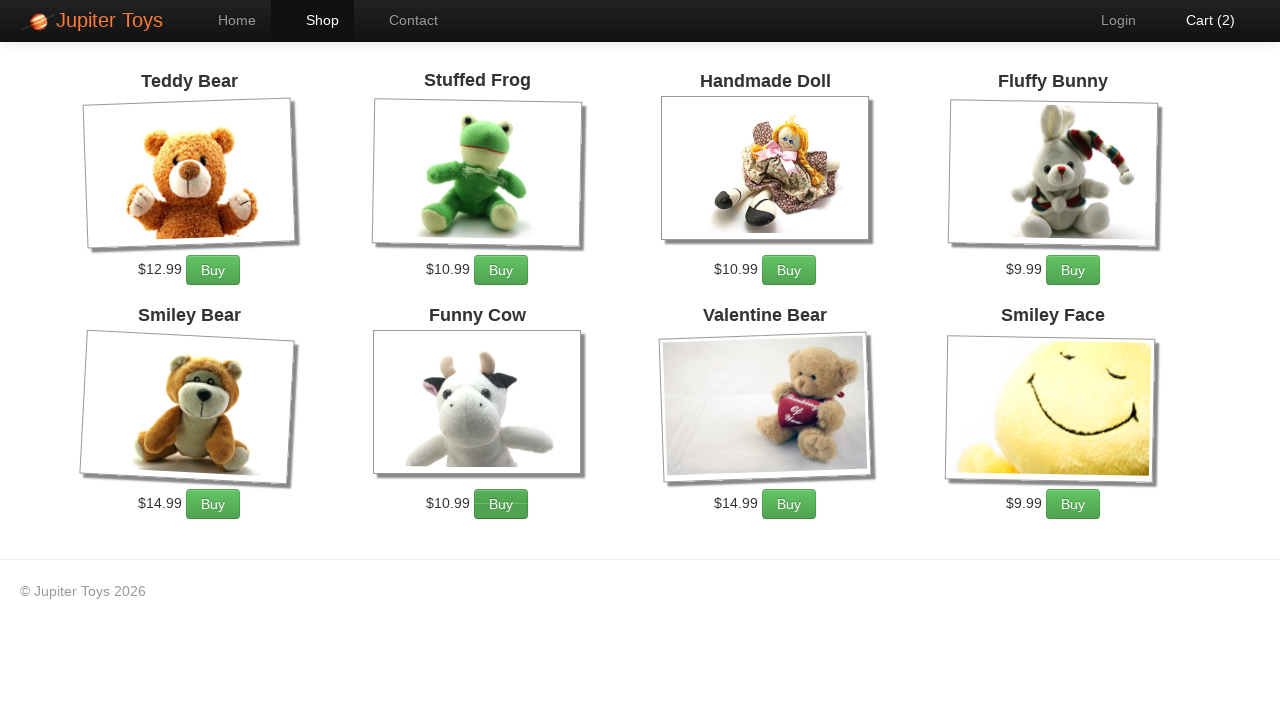

Added Fluffy Bunny to cart at (1073, 270) on xpath=//*[@id='product-4']/div/p/a
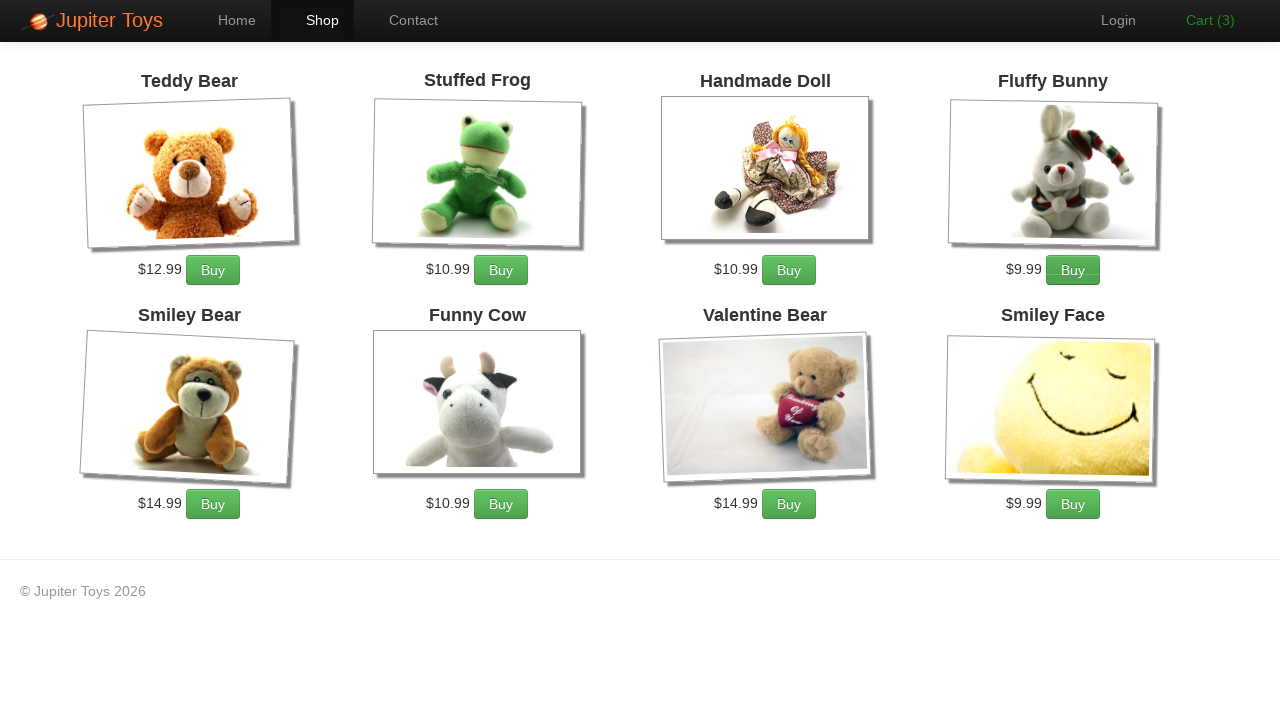

Clicked on Cart page navigation at (1200, 20) on #nav-cart
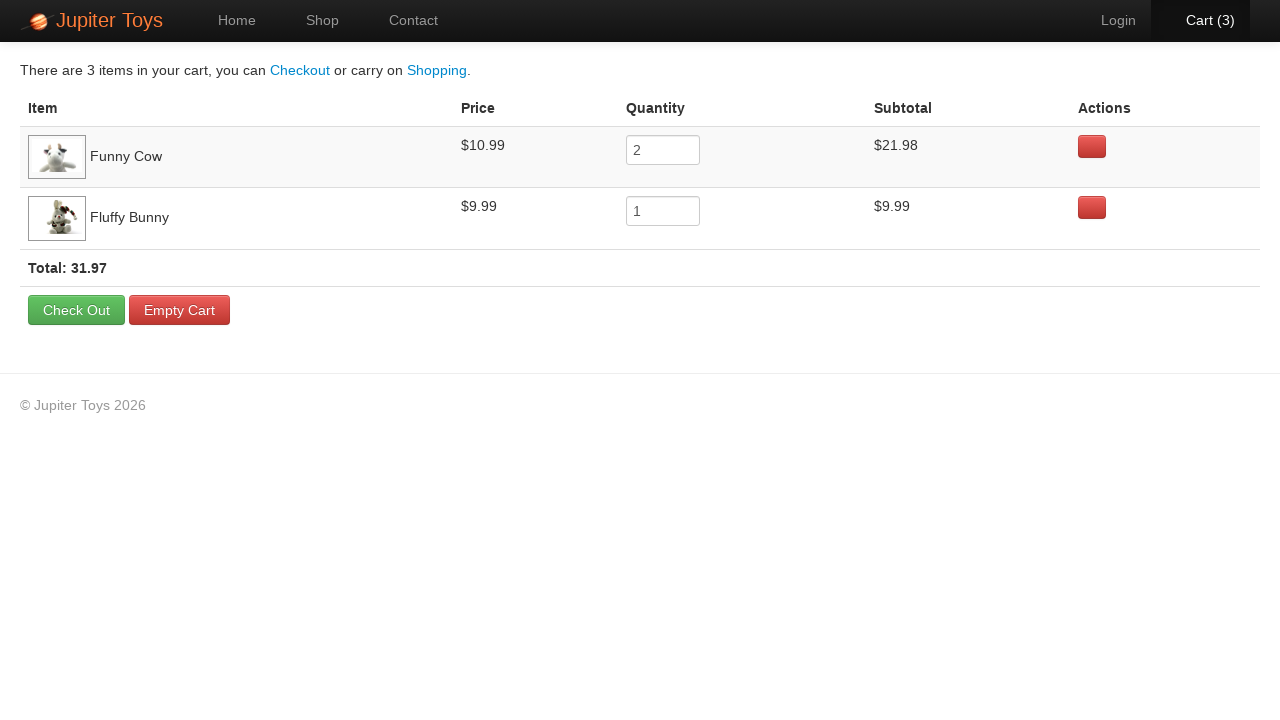

Cart items loaded and displayed
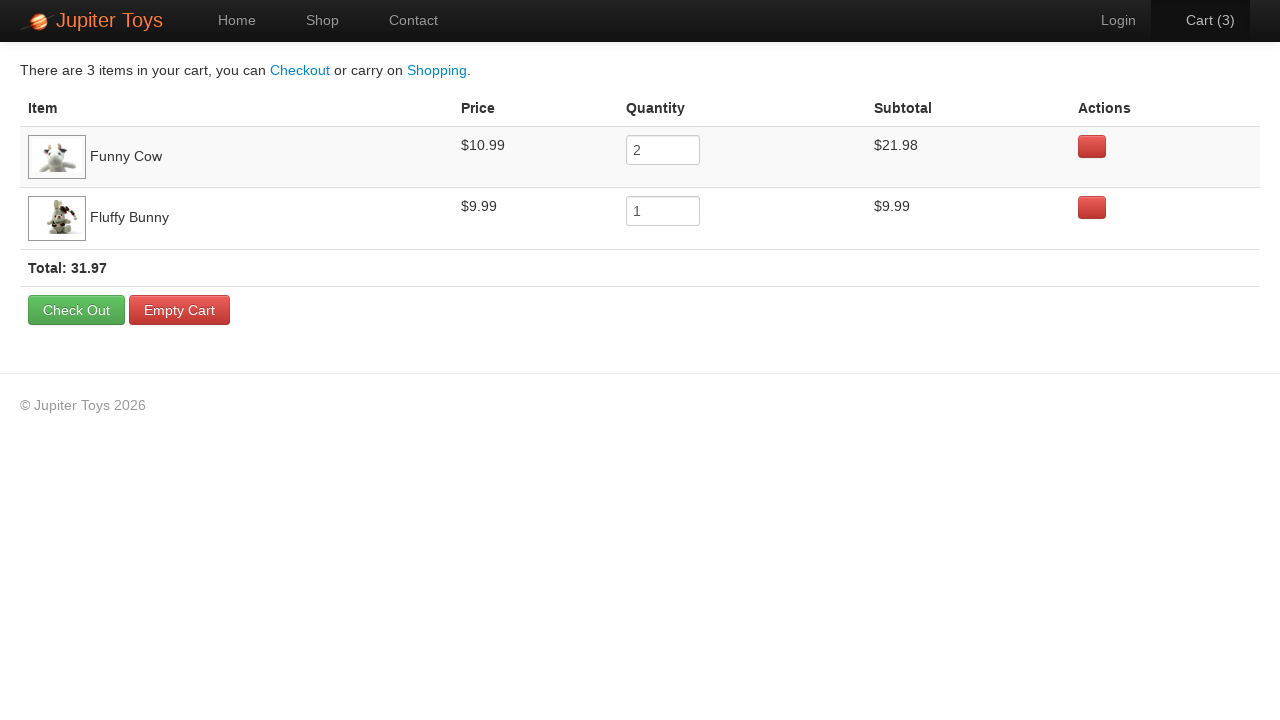

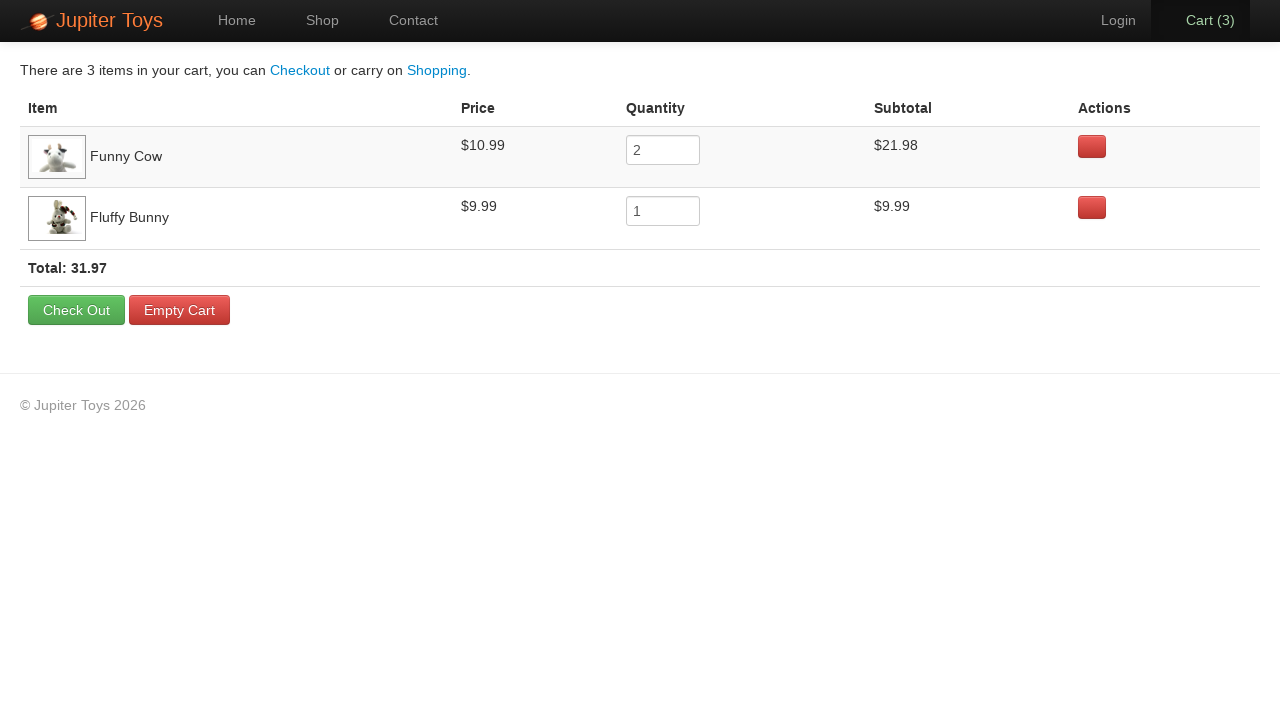